Navigates to automationtalks.com and verifies the page loads by checking the title

Starting URL: https://automationtalks.com/

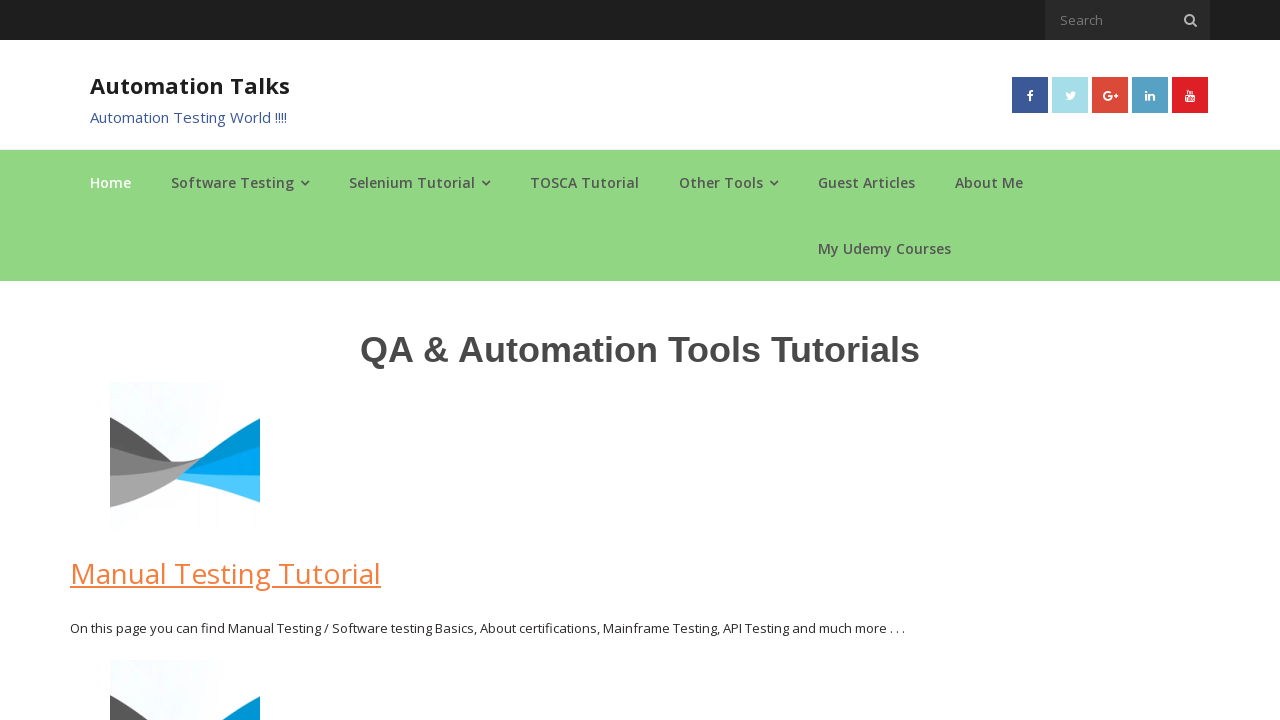

Navigated to https://automationtalks.com/
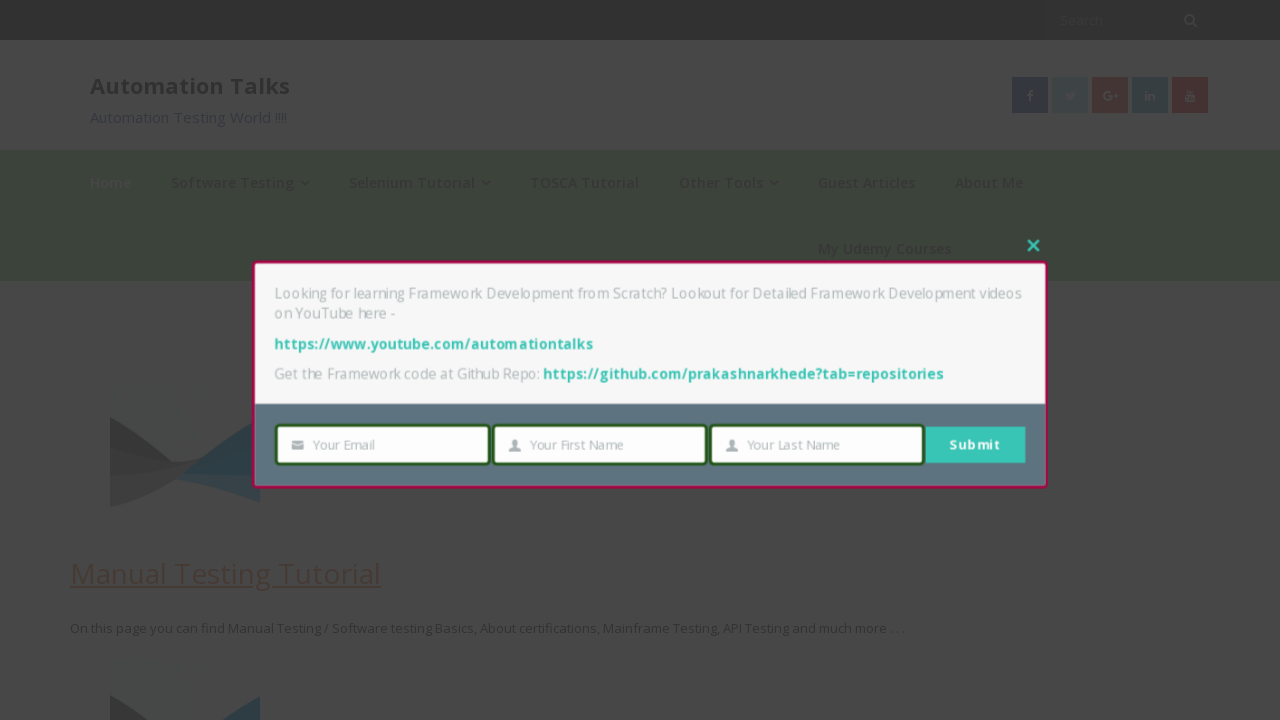

Page reached domcontentloaded state
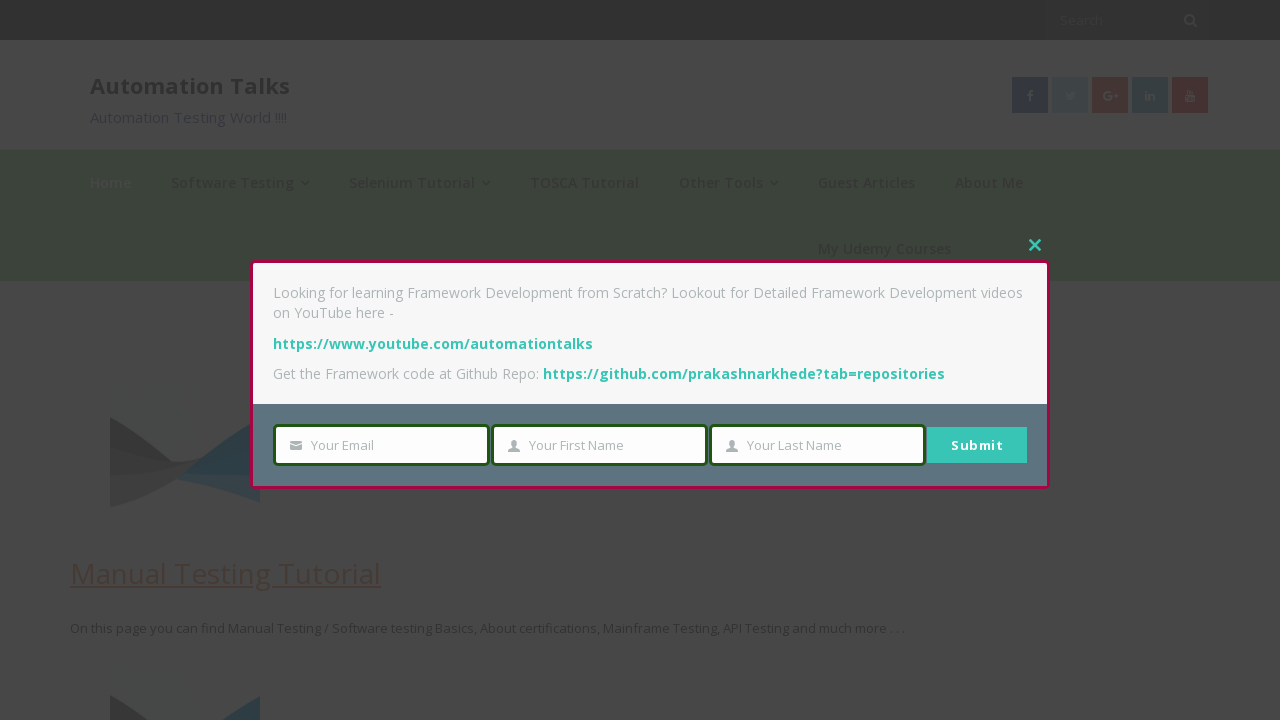

Verified page title exists: 'AutomationTalks - Learn Automation Testing'
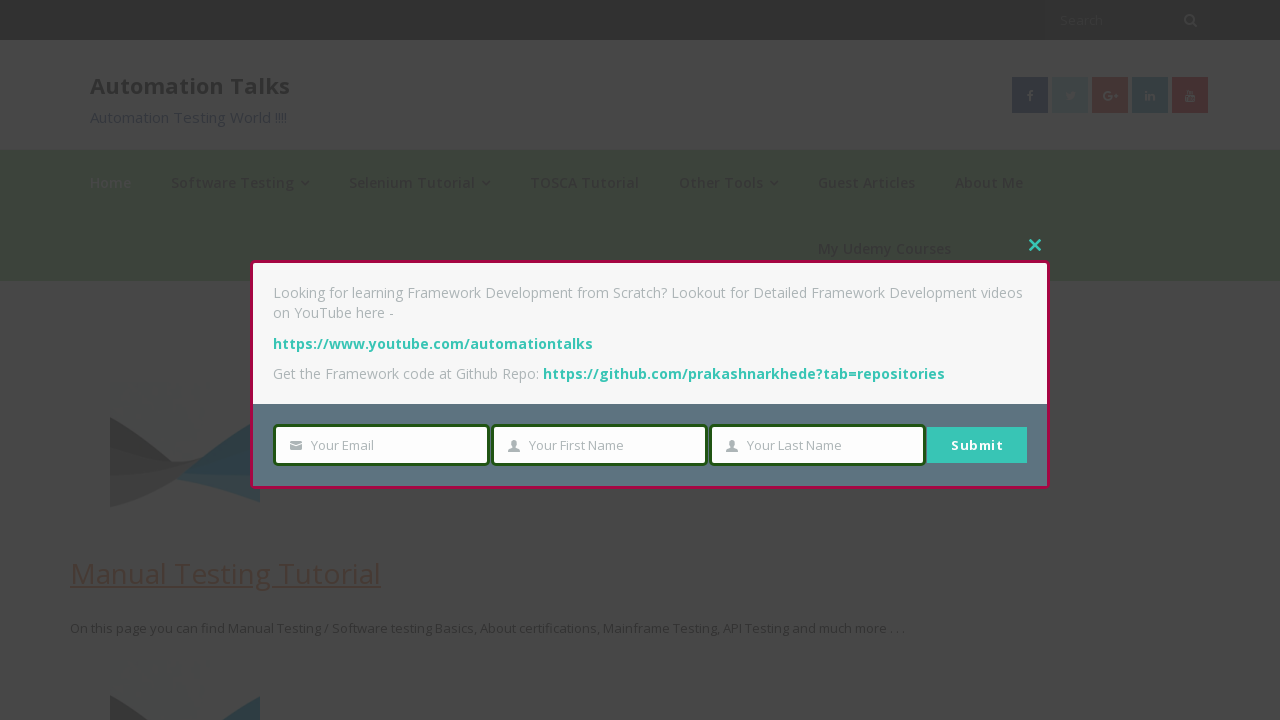

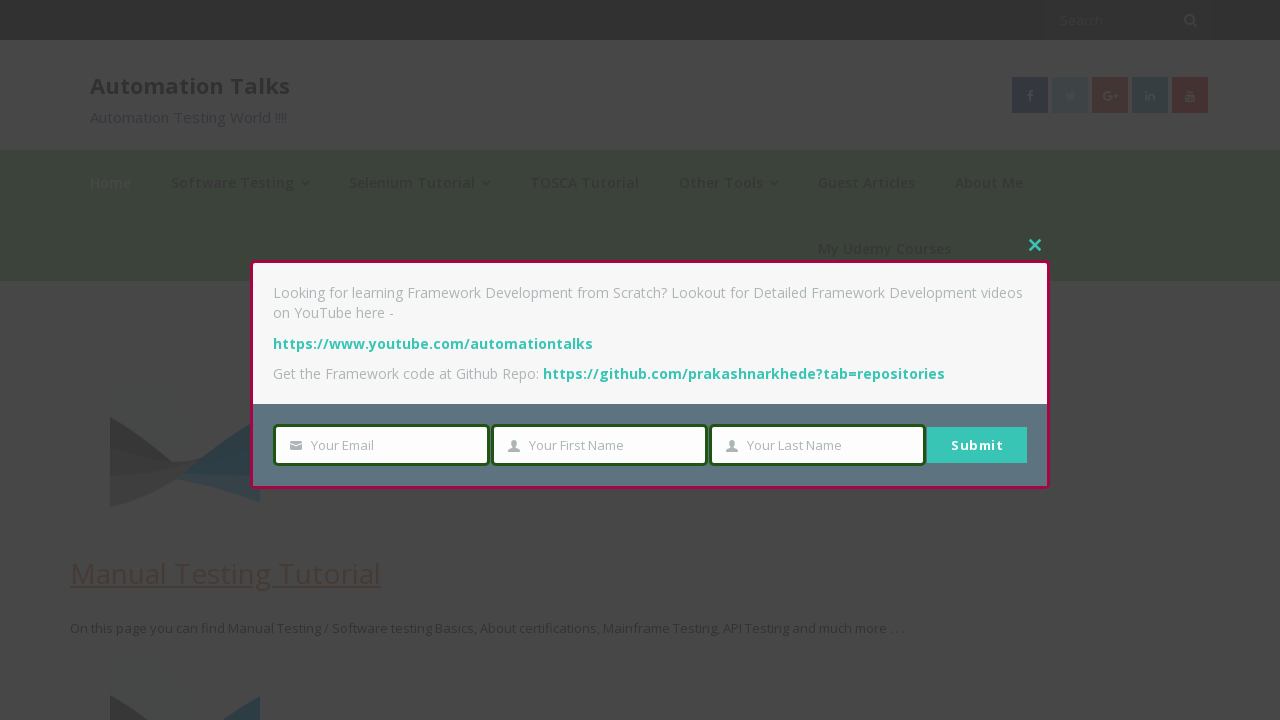